Tests mouse click-and-hold and release functionality by navigating to the Mouse Actions section, selecting Click & Hold option, and performing click-hold-release operations on a circle element.

Starting URL: https://demoapps.qspiders.com/ui?scenario=1

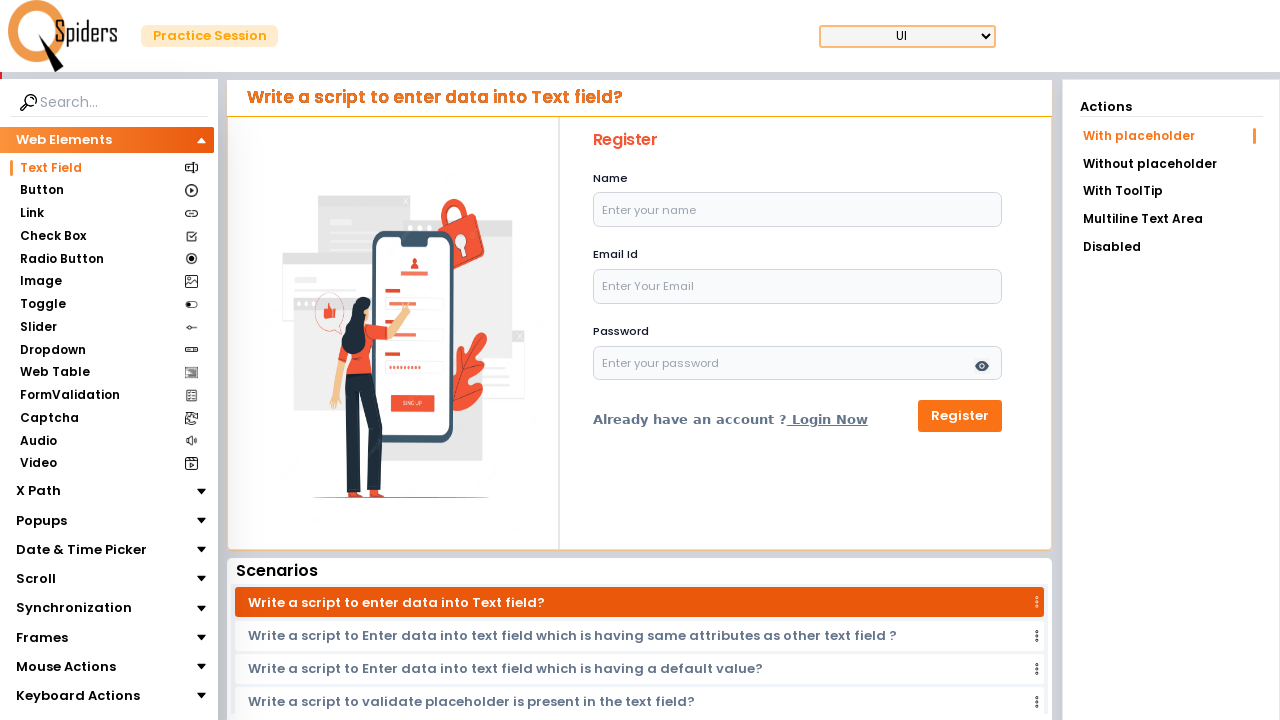

Navigated to Mouse Actions demo page
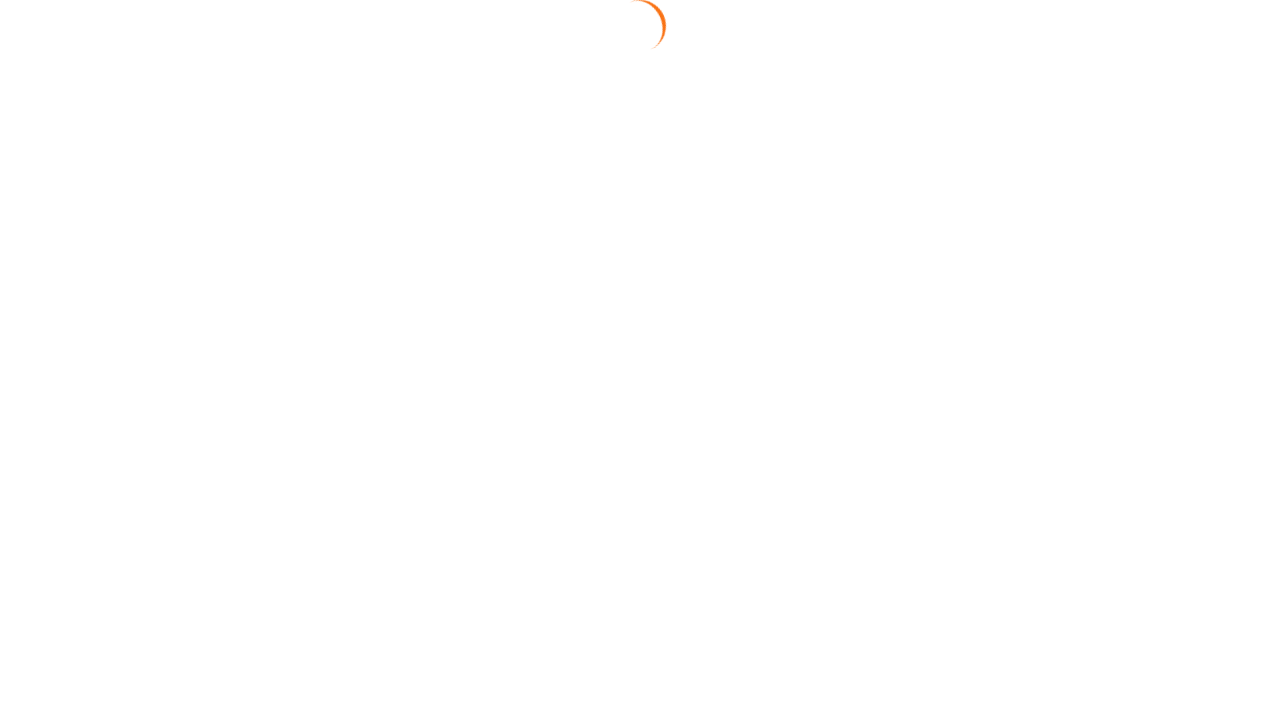

Clicked on Mouse Actions section at (62, 667) on xpath=//section[text()='Mouse Actions']
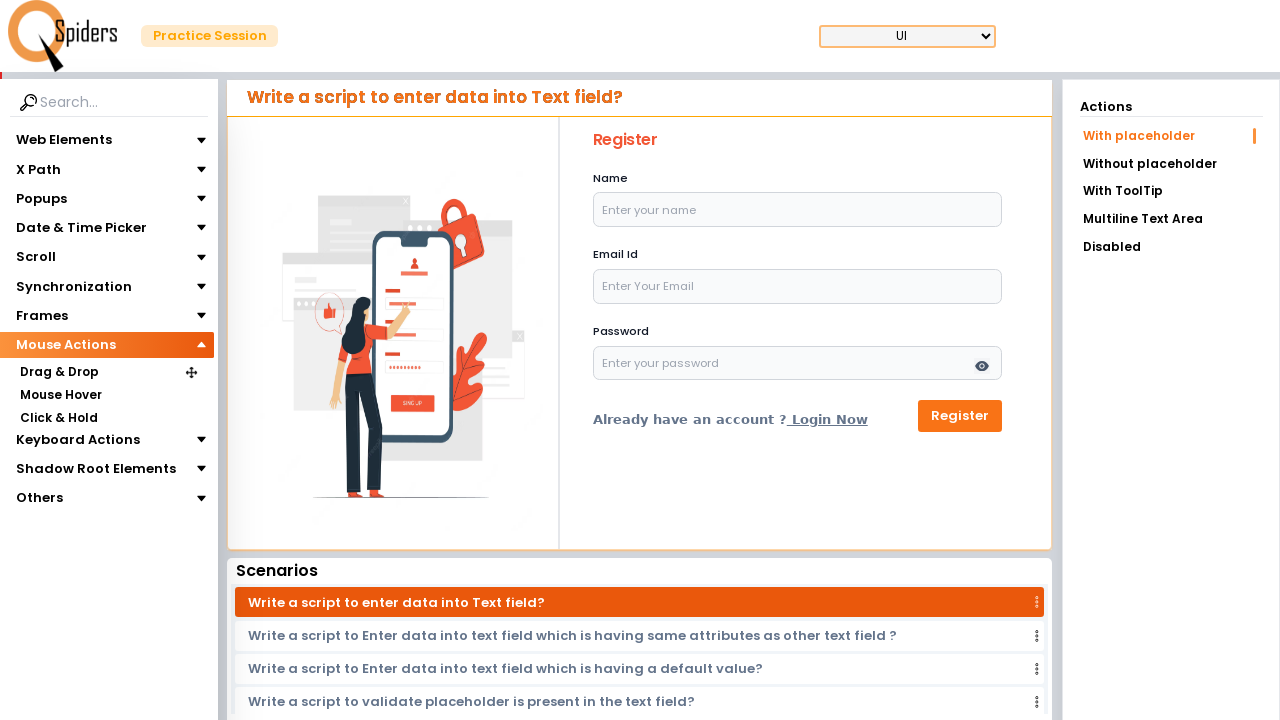

Clicked on Click & Hold option at (58, 418) on xpath=//section[text()='Click & Hold']
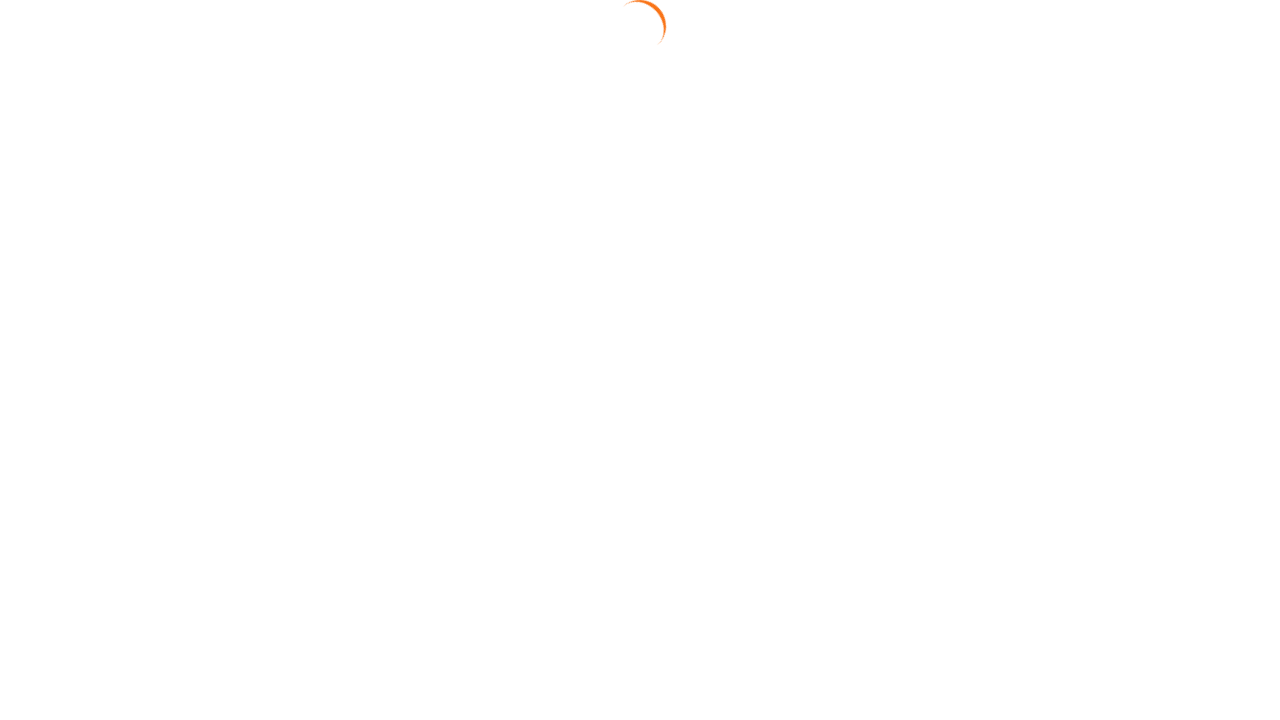

Located circle element
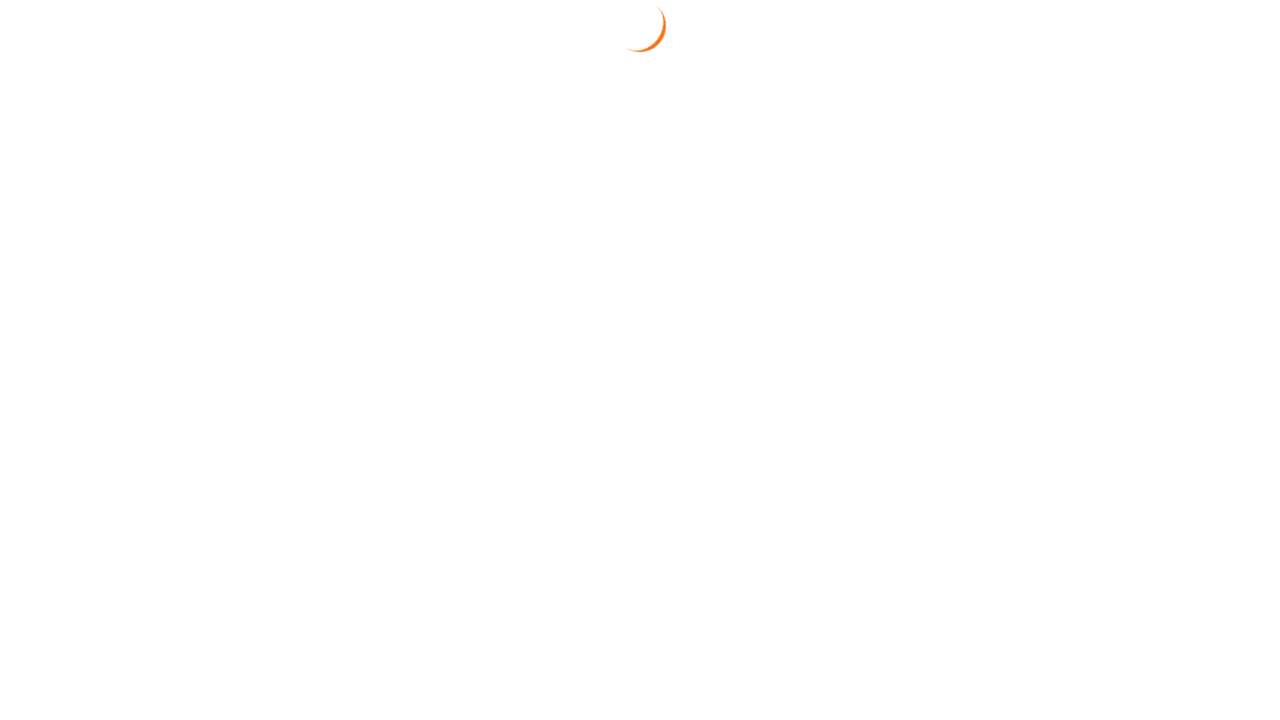

Performed click-and-hold on circle element for 5 seconds at (644, 323) on #circle
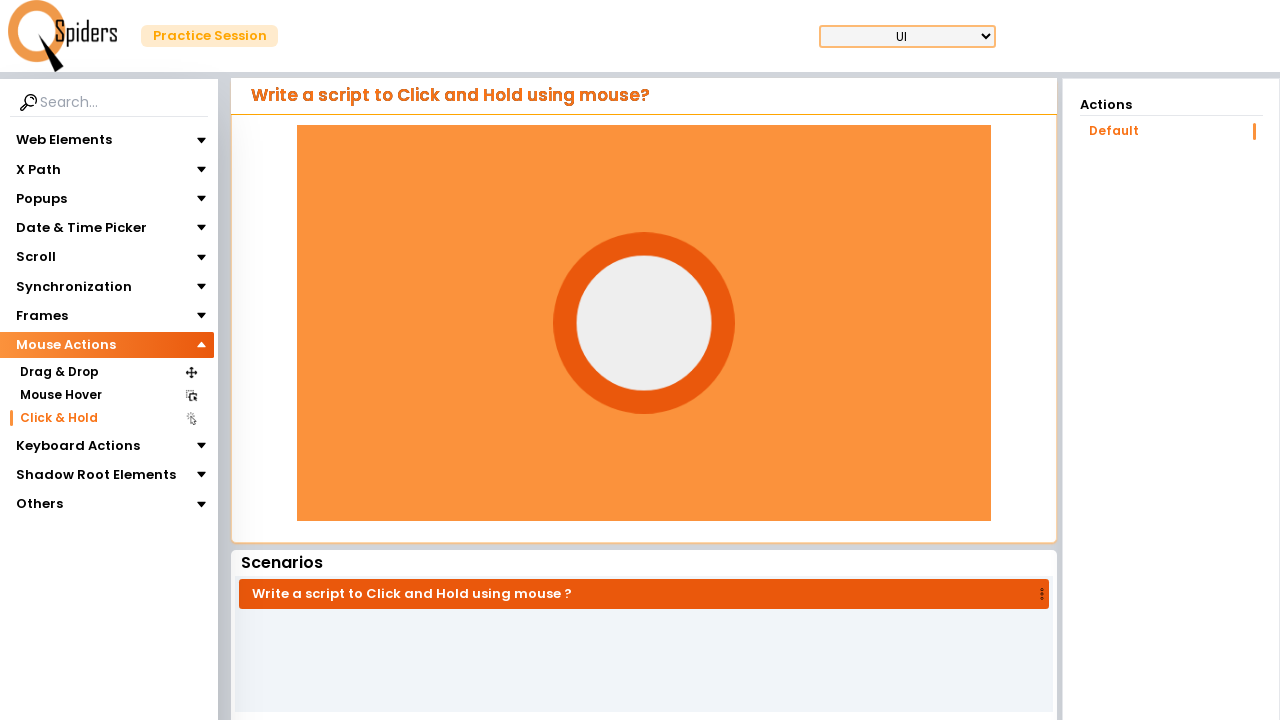

Retrieved bounding box of circle element
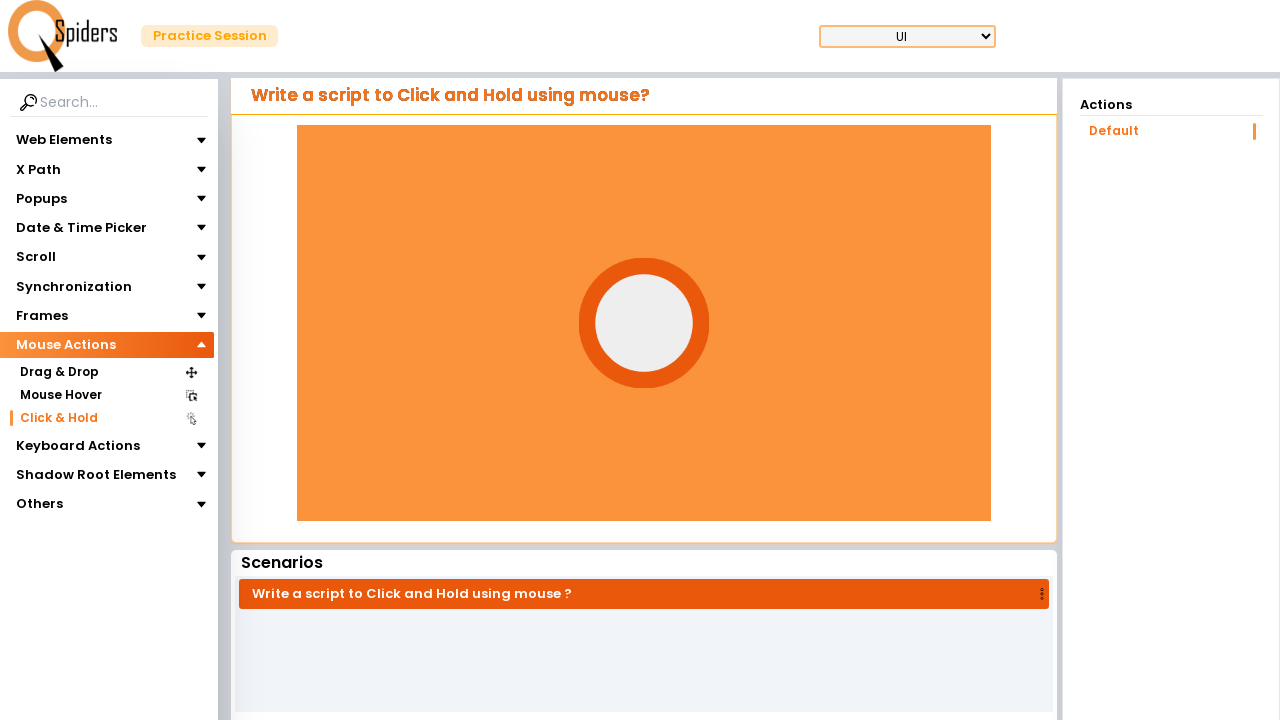

Moved mouse to center of circle element at (644, 323)
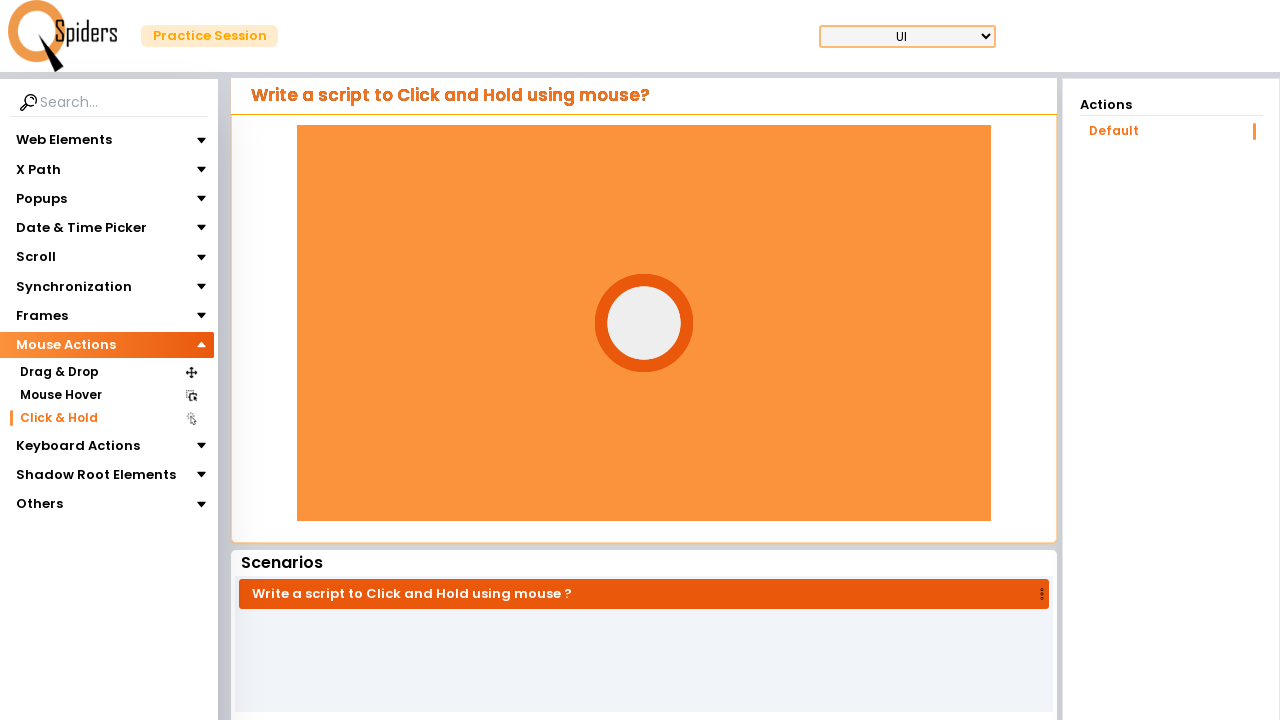

Pressed down mouse button on circle at (644, 323)
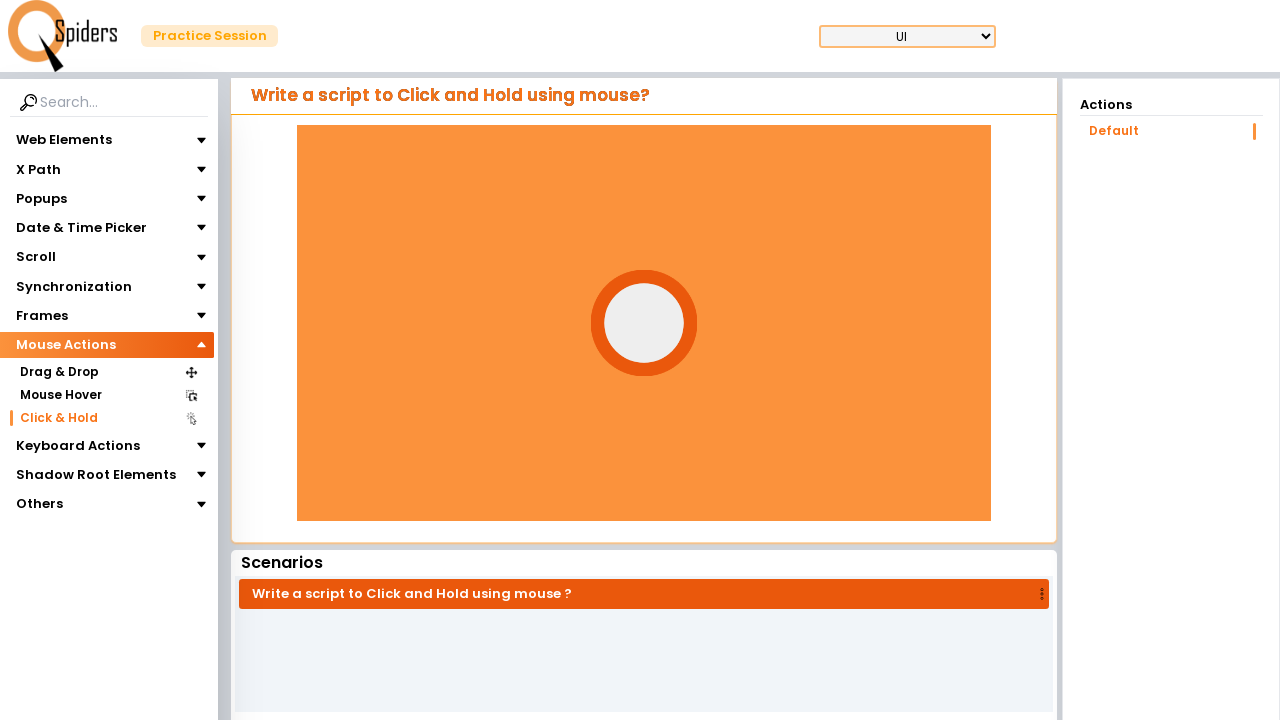

Held mouse button down for 5 seconds
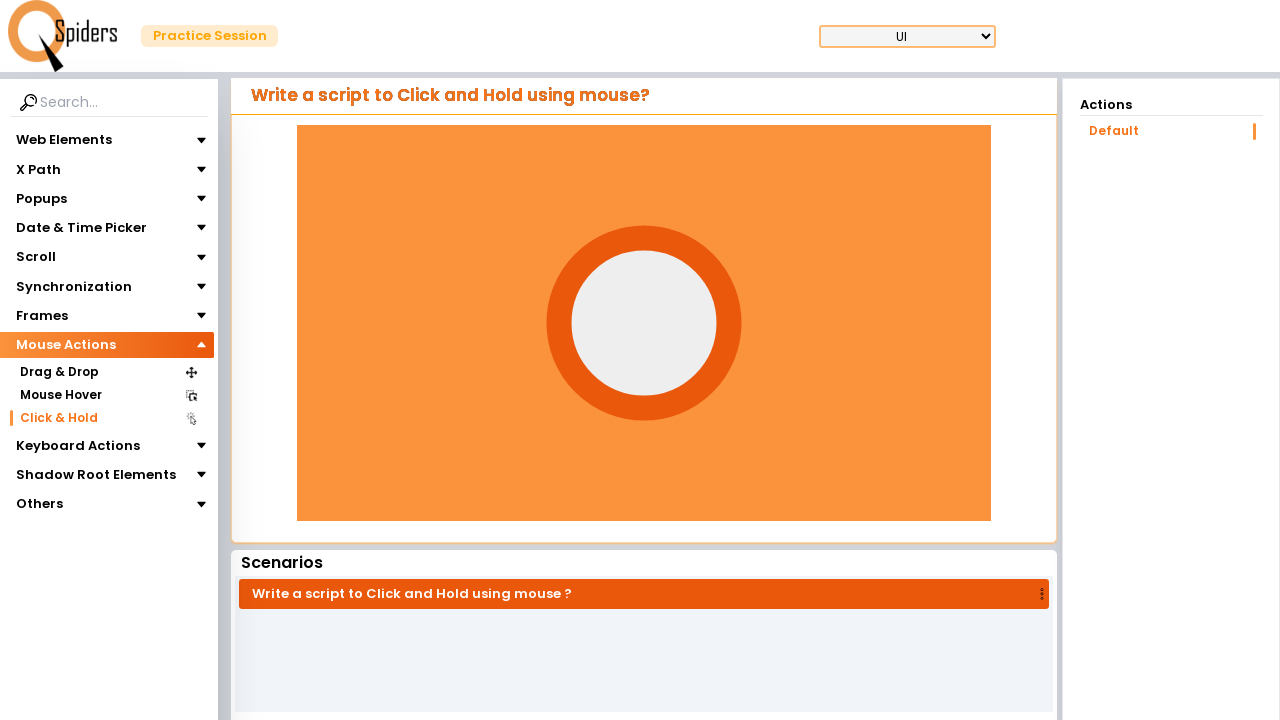

Released mouse button to complete click-and-hold action at (644, 323)
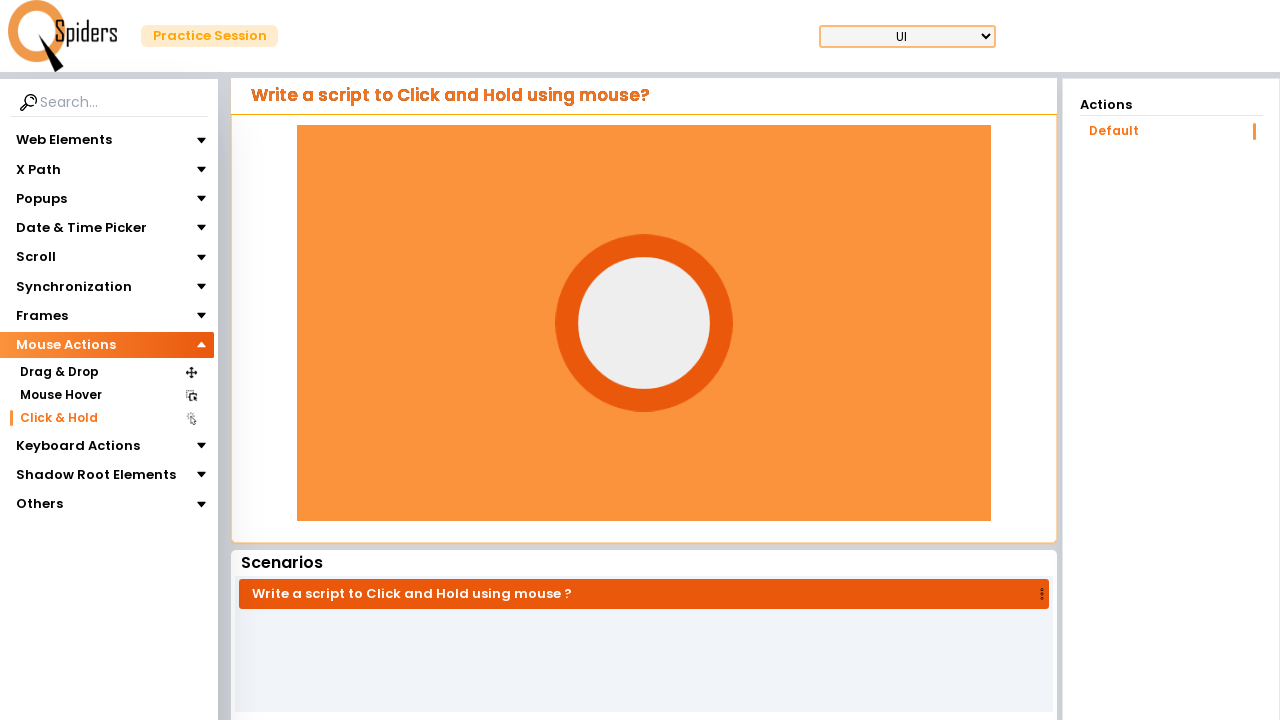

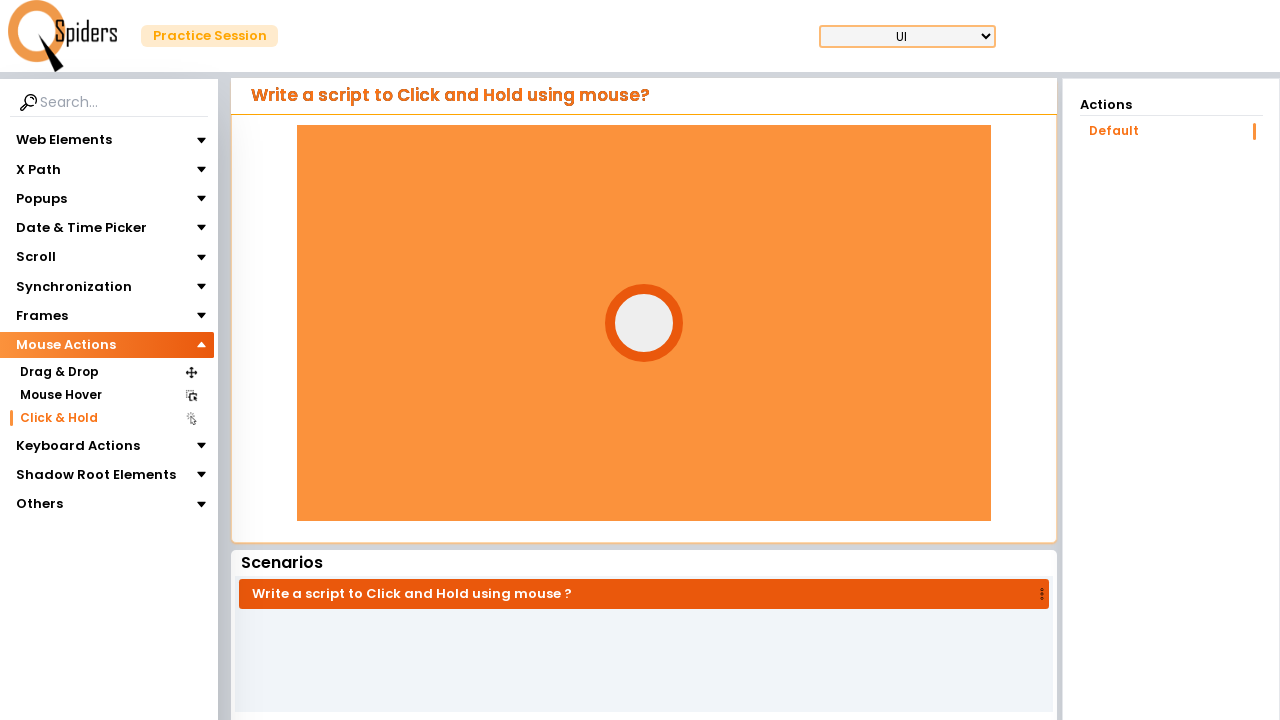